Navigates to the Perth Mint website and waits for the page to load

Starting URL: https://www.perthmint.com/

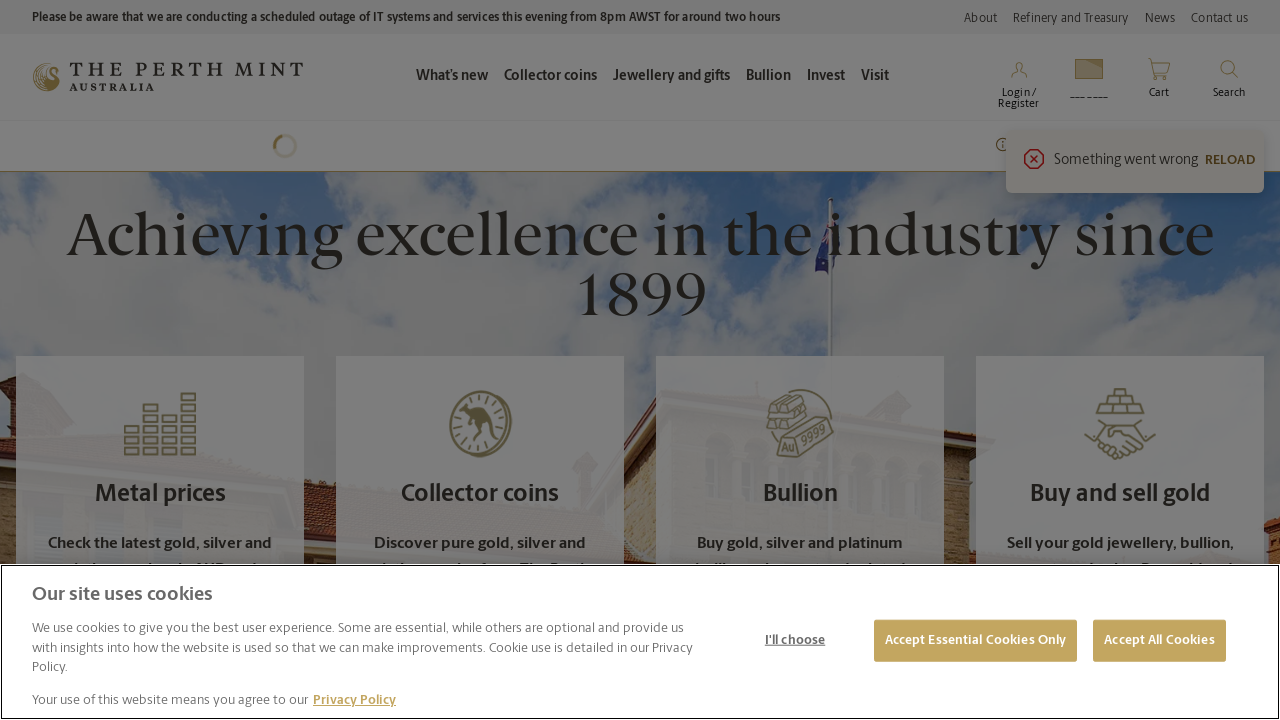

Waited 5 seconds for page to fully load
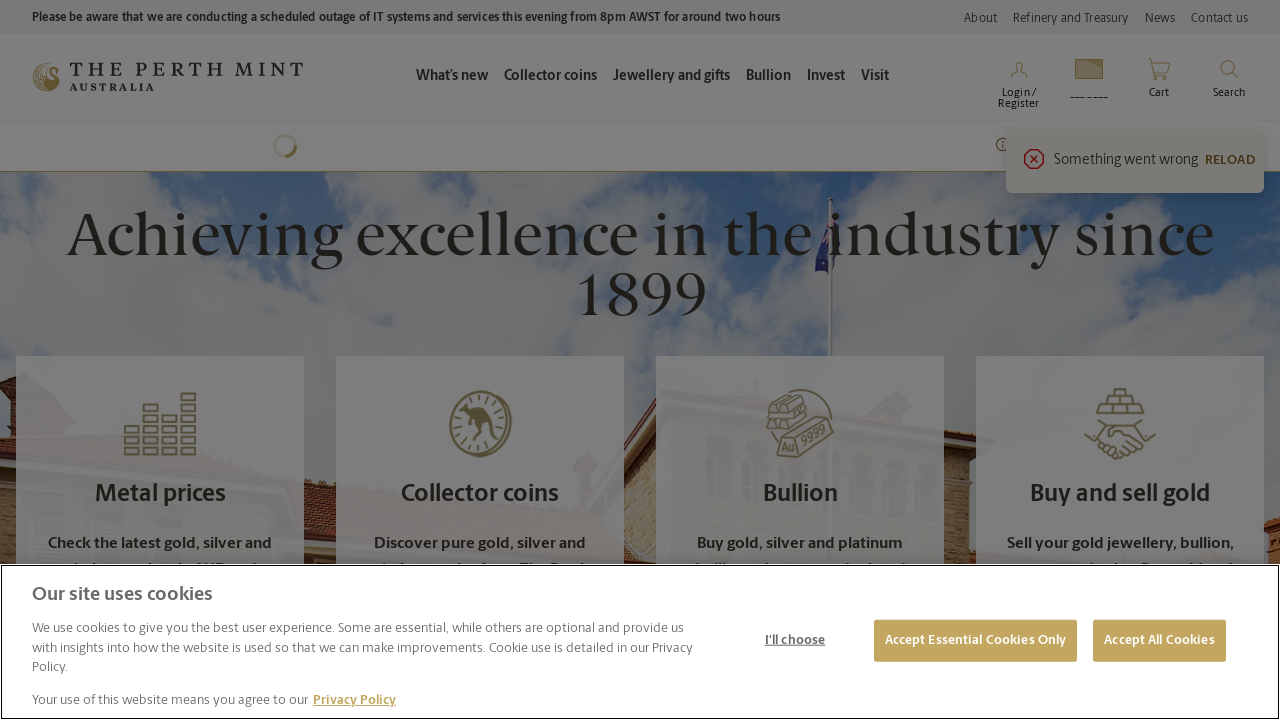

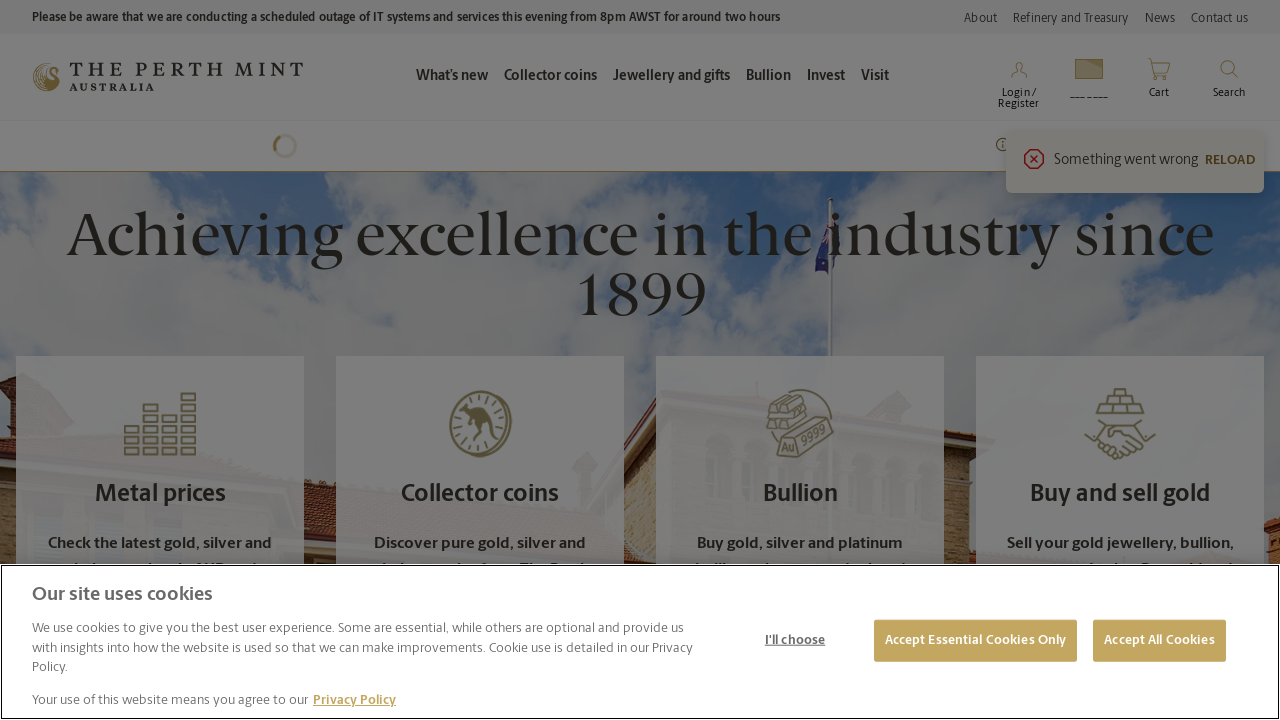